Navigates to a page with tables and verifies table data is displayed

Starting URL: https://rahulshettyacademy.com/AutomationPractice/

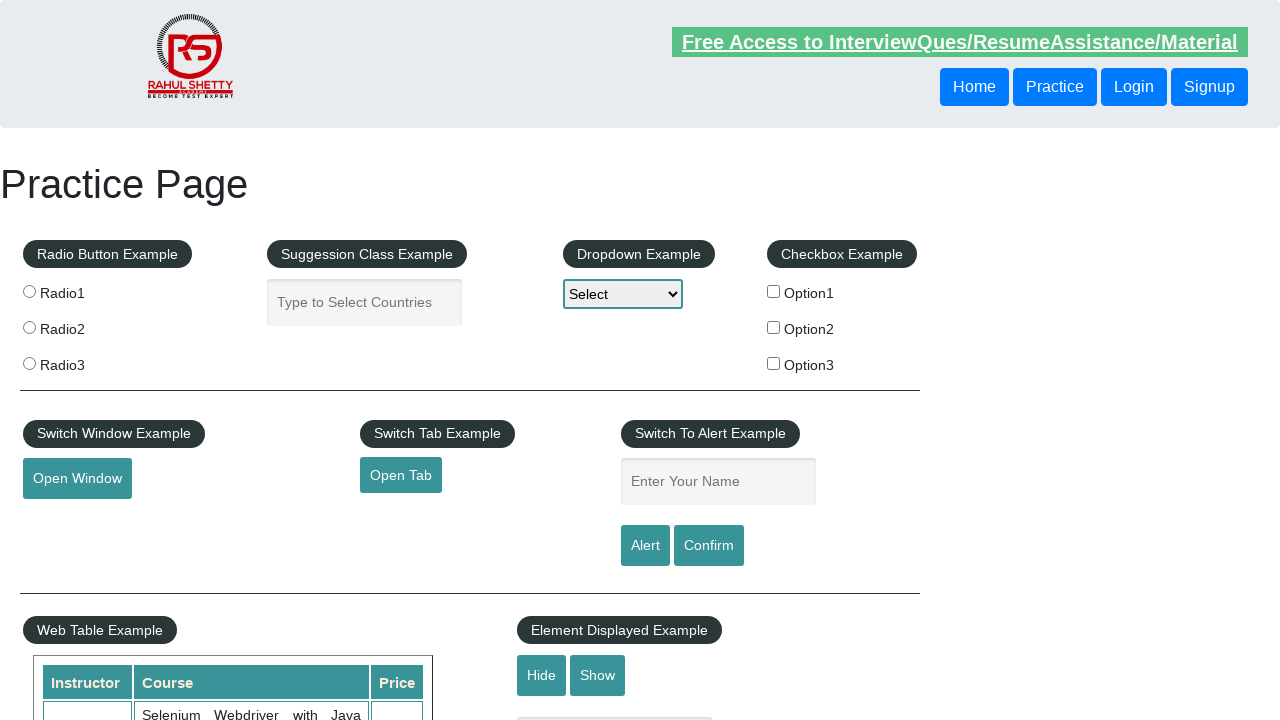

Navigated to AutomationPractice page
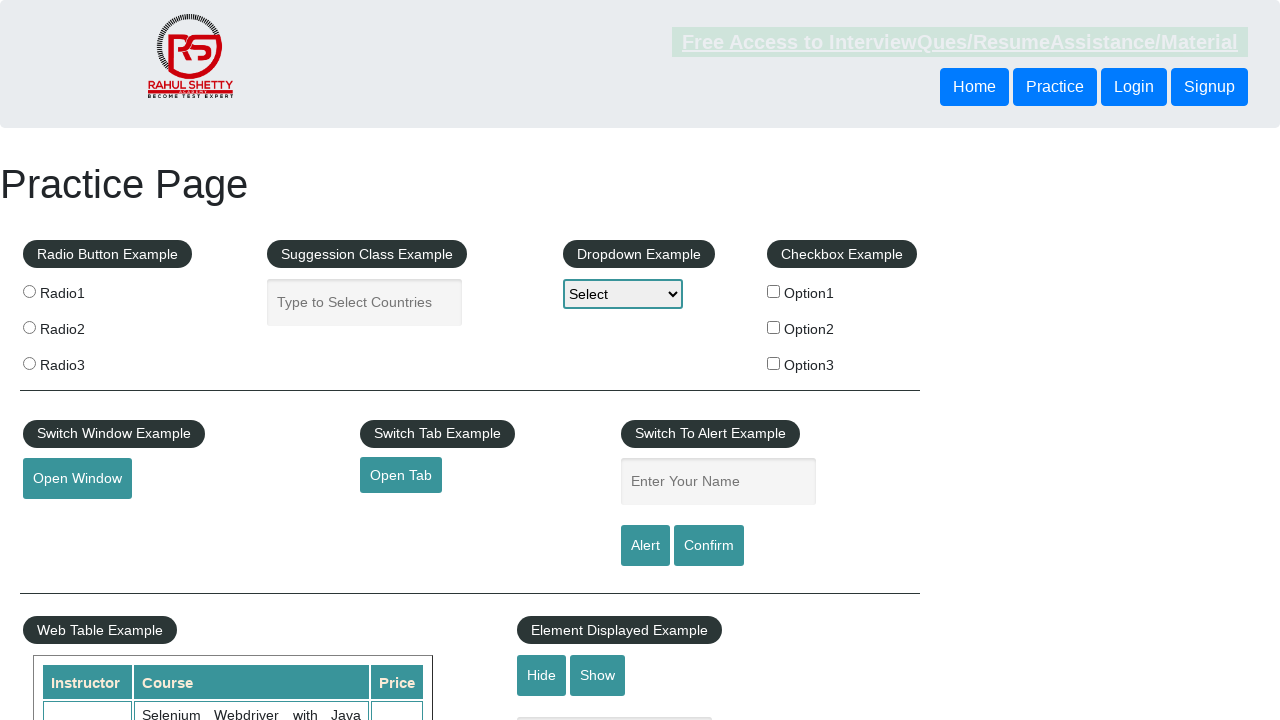

Table data loaded successfully
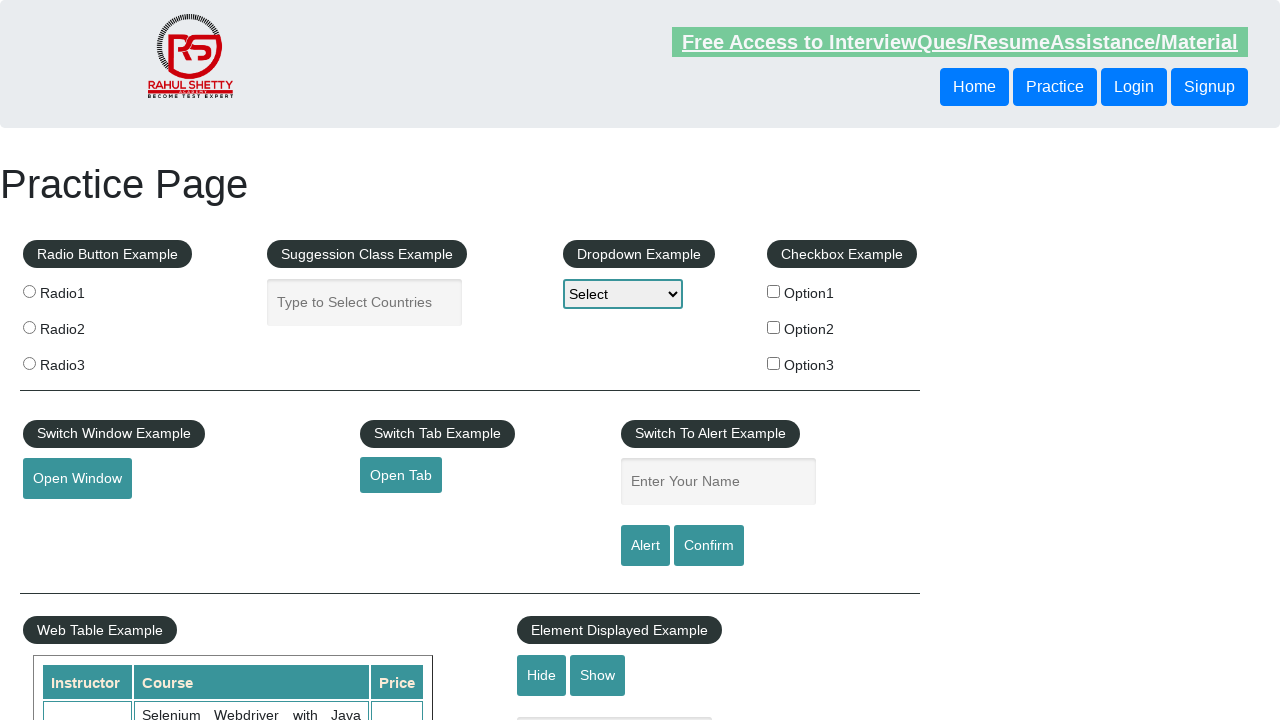

Retrieved 20 course cells from table
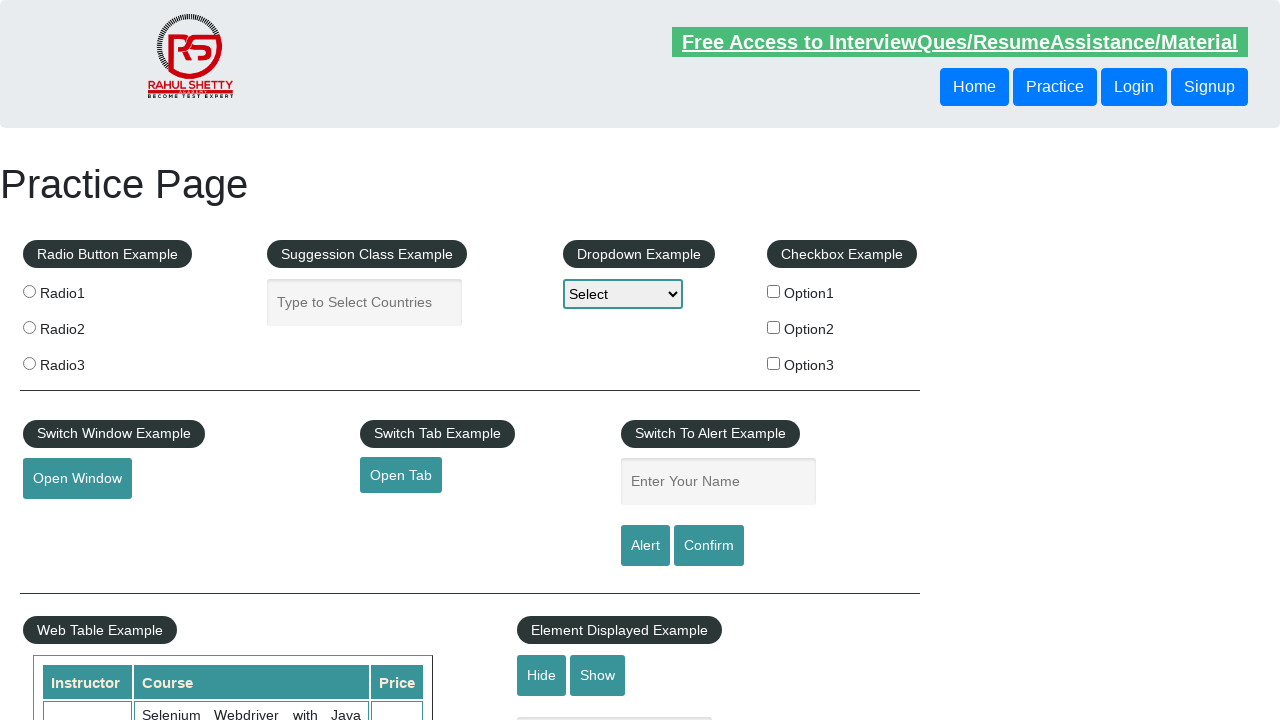

Processed all course cells in table
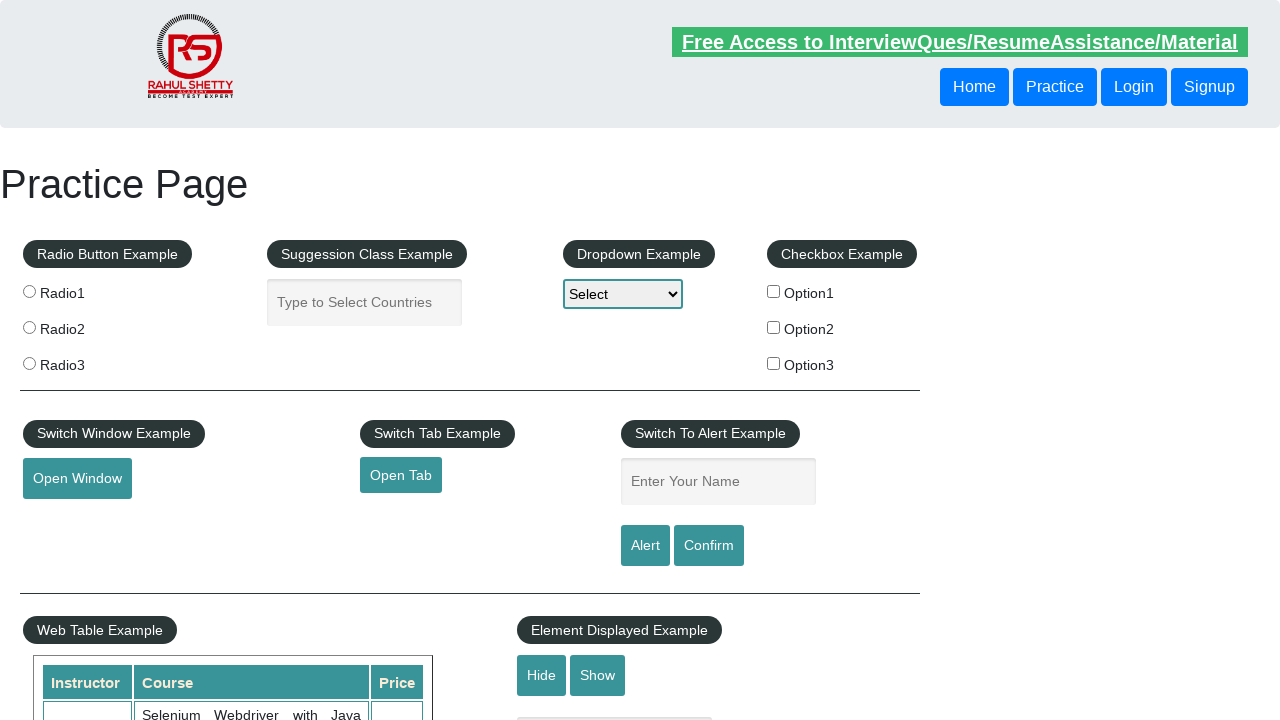

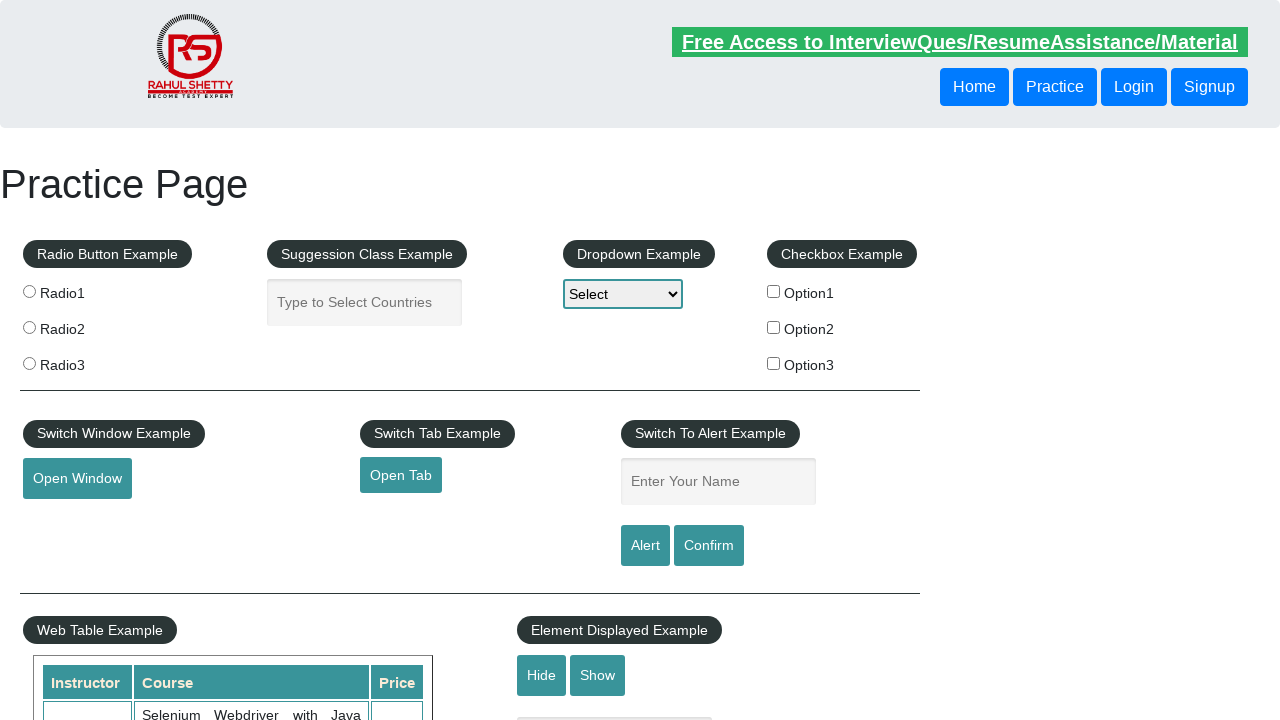